Tests the table search functionality on Selenium Playground by entering "New York" in the search box and verifying that the results show "Showing 5 entries out of 24 total entries".

Starting URL: https://www.lambdatest.com/selenium-playground/table-sort-search-demo

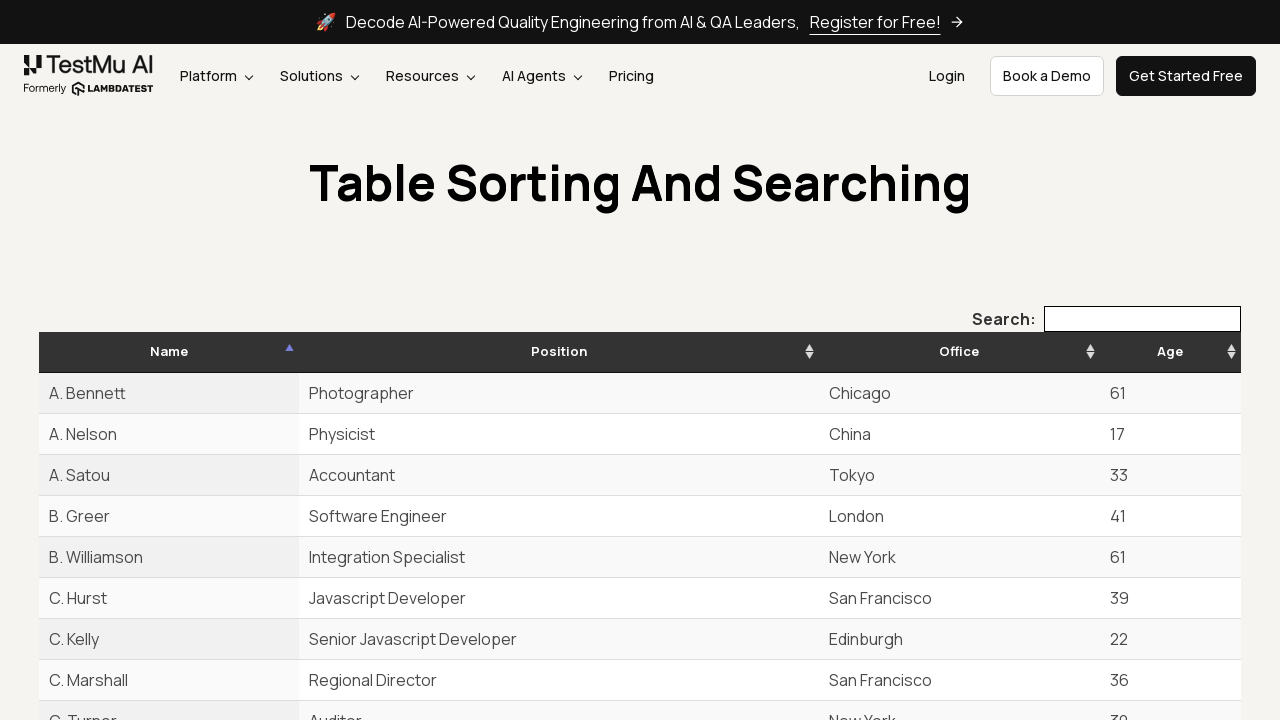

Waited for search box to be visible
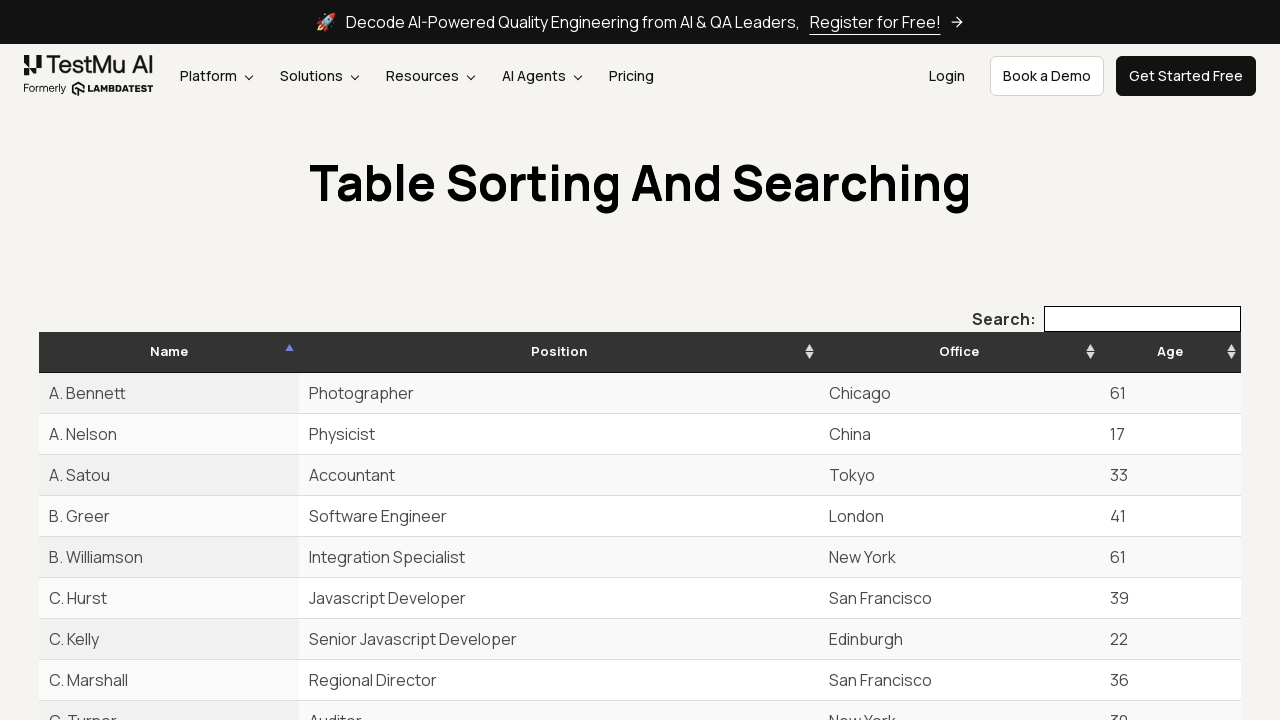

Entered 'New York' in the search box on input[type='search']
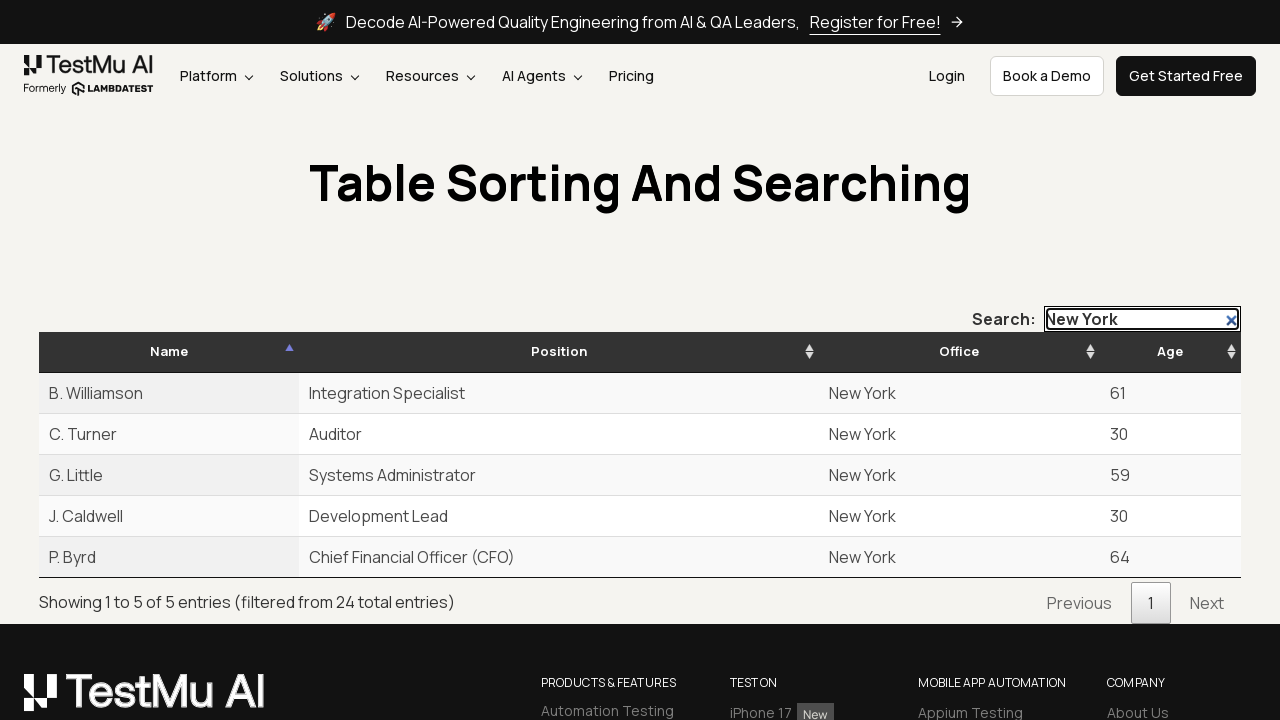

Verified table results showing 5 entries filtered from 24 total entries
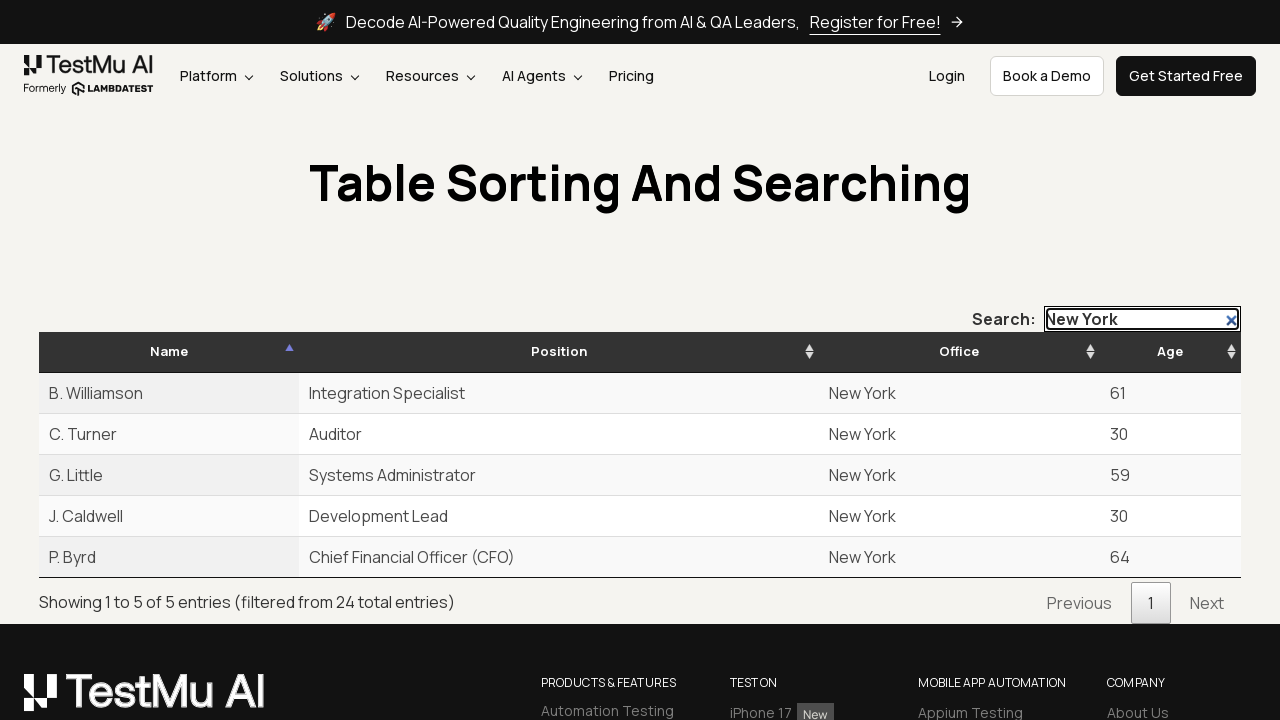

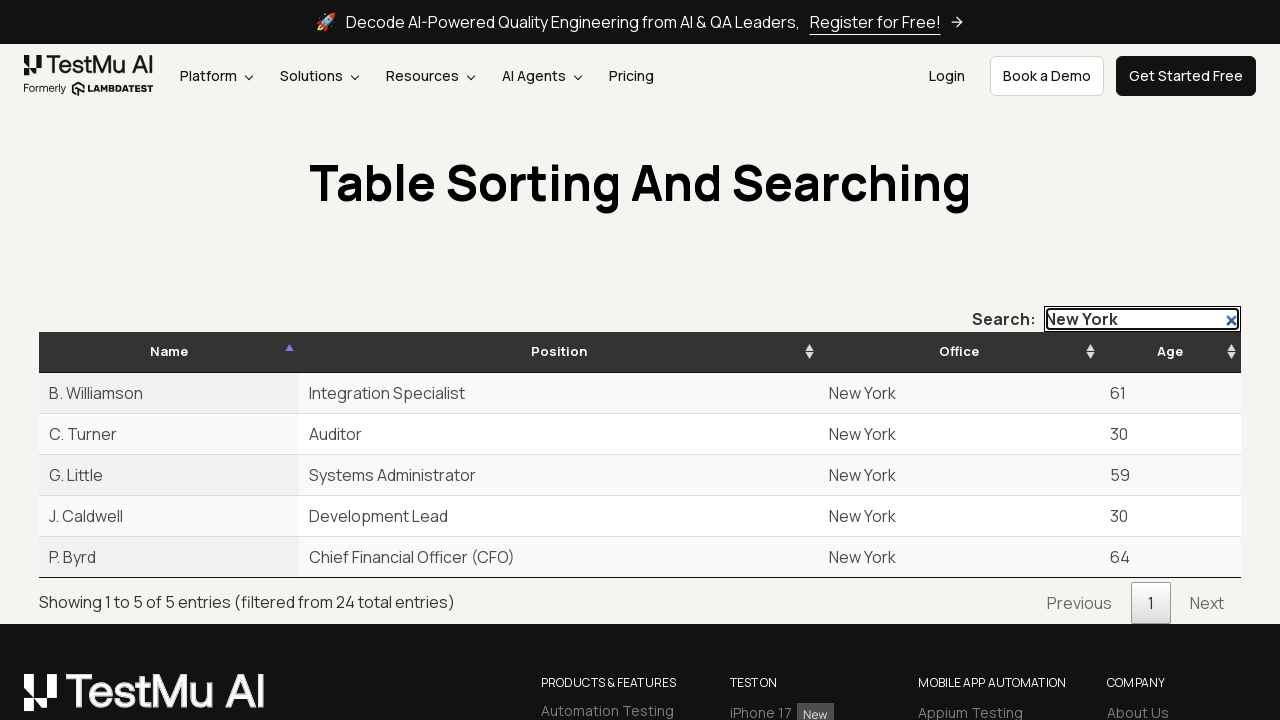